Tests the autocomplete/auto-selection functionality on a bus booking website by typing a city name and selecting from the dropdown using keyboard navigation

Starting URL: https://www.apsrtconline.in/oprs-web/

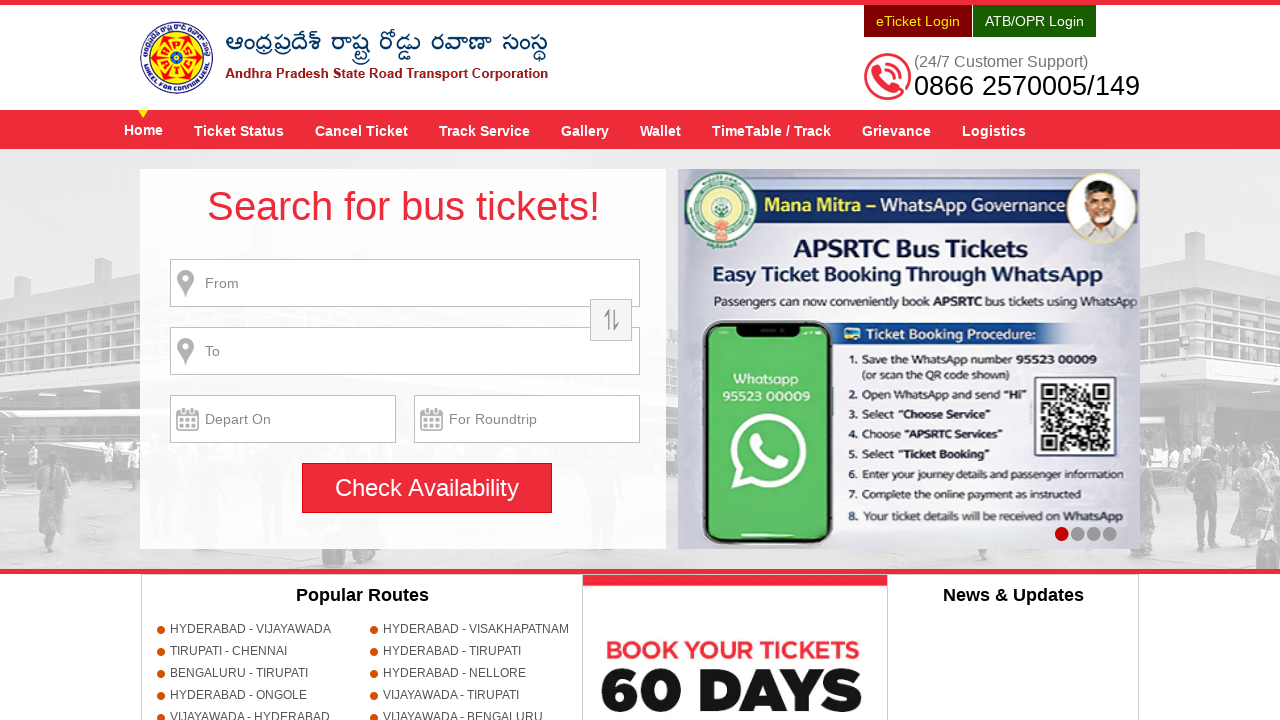

Filled 'from' location field with 'Hyderabad' on #fromPlaceName
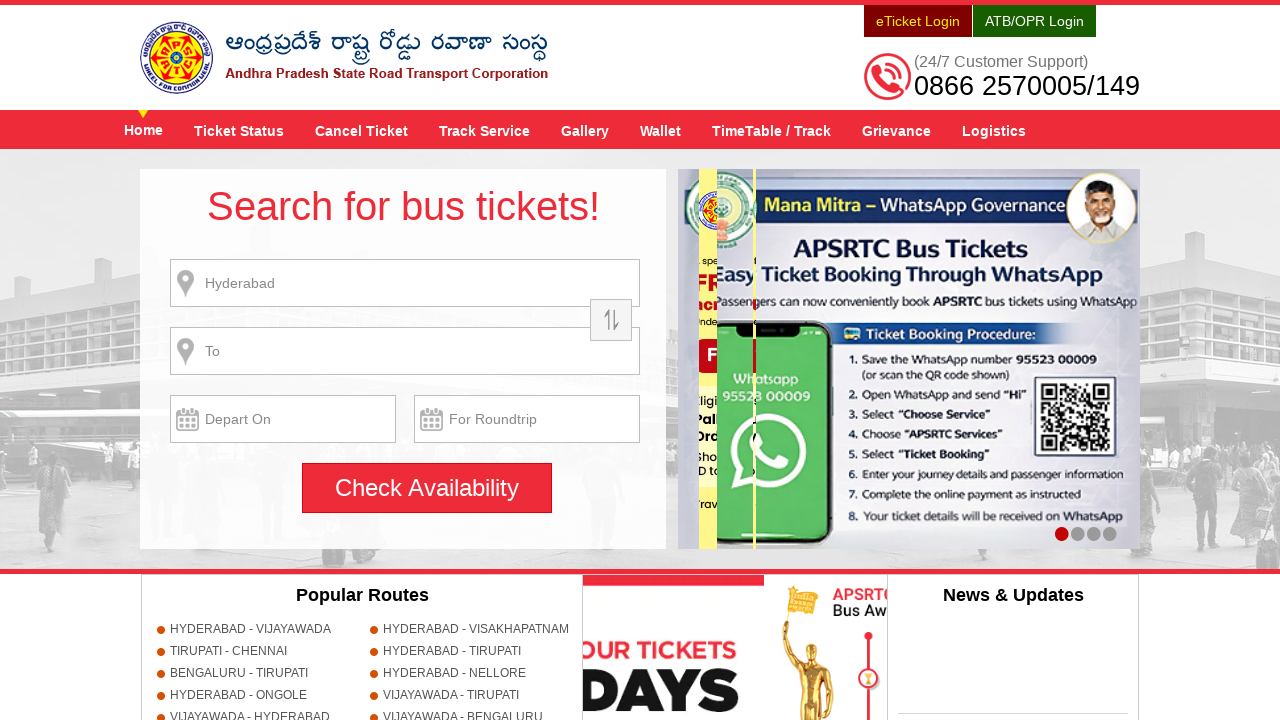

Waited 1000ms for autocomplete suggestions to appear
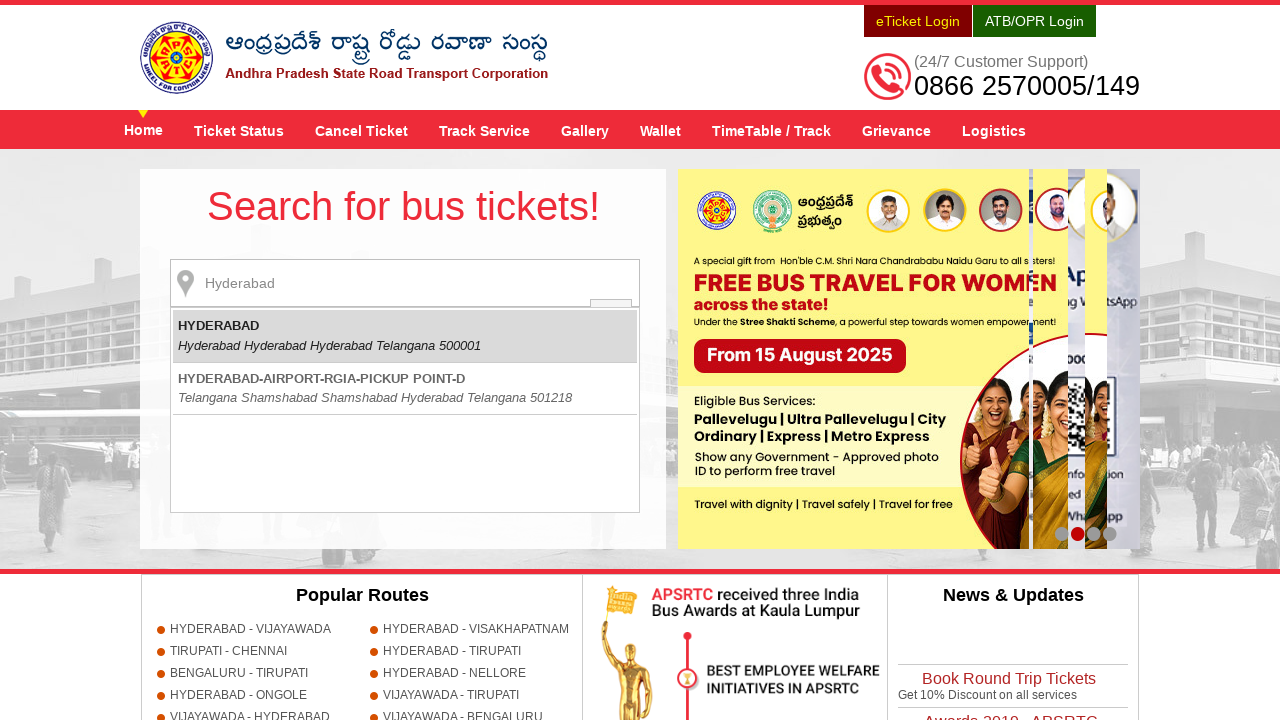

Pressed ArrowDown to select first autocomplete suggestion
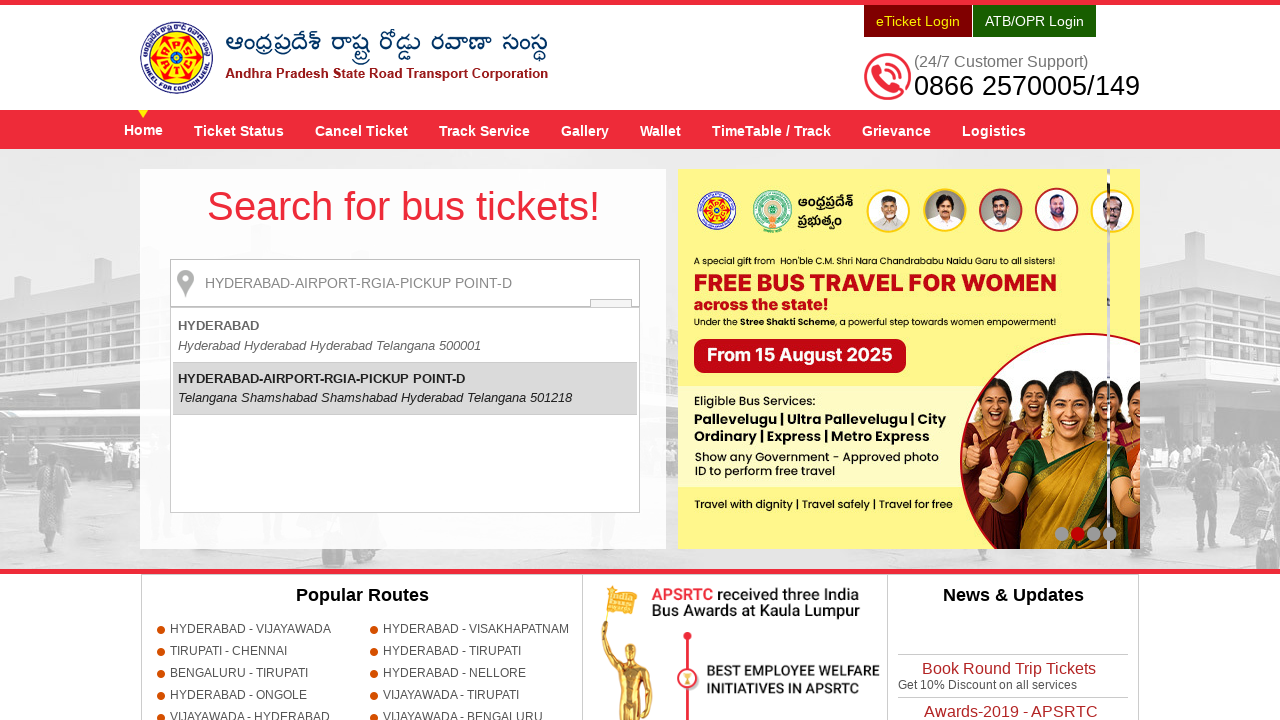

Waited 500ms for selection to register
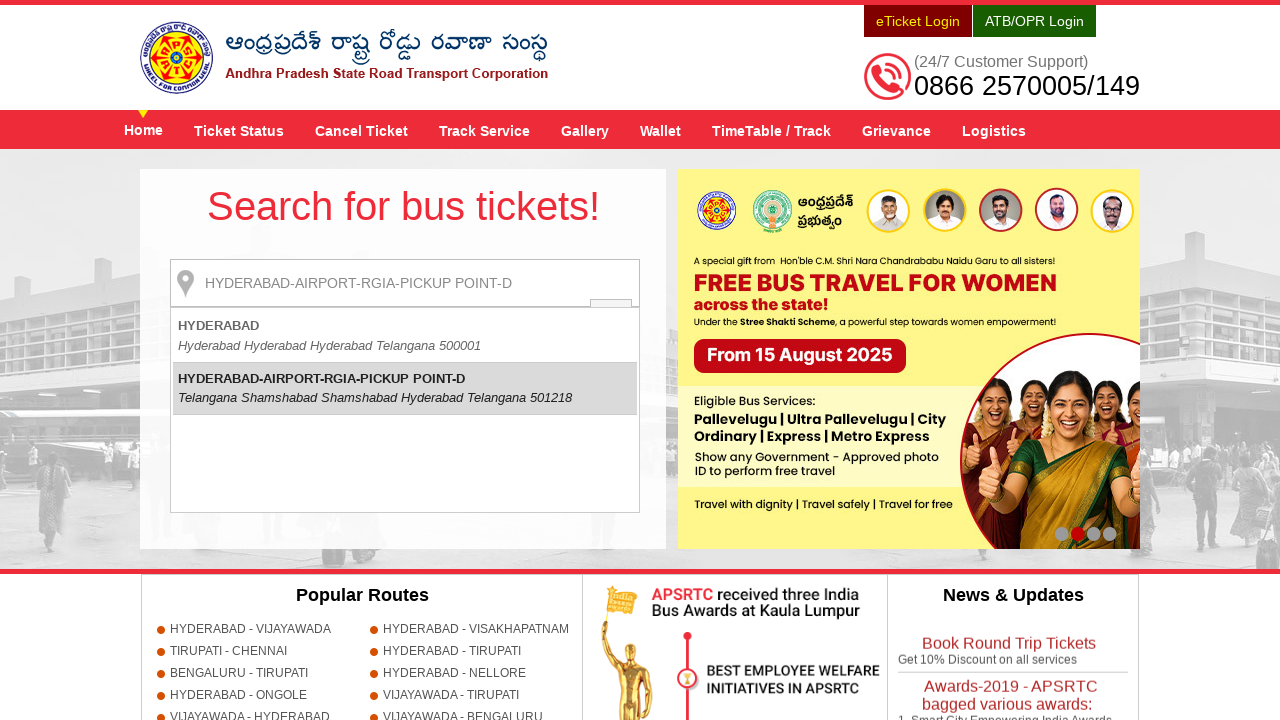

Pressed Enter to confirm city selection from autocomplete dropdown
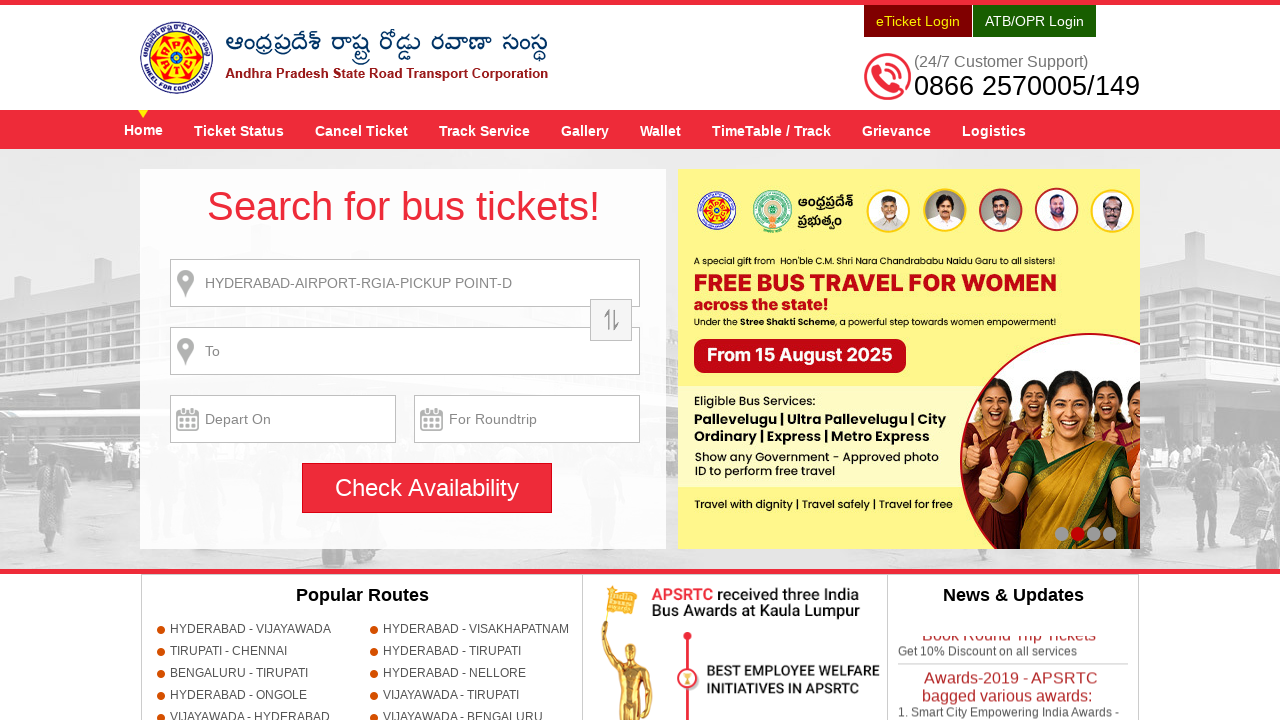

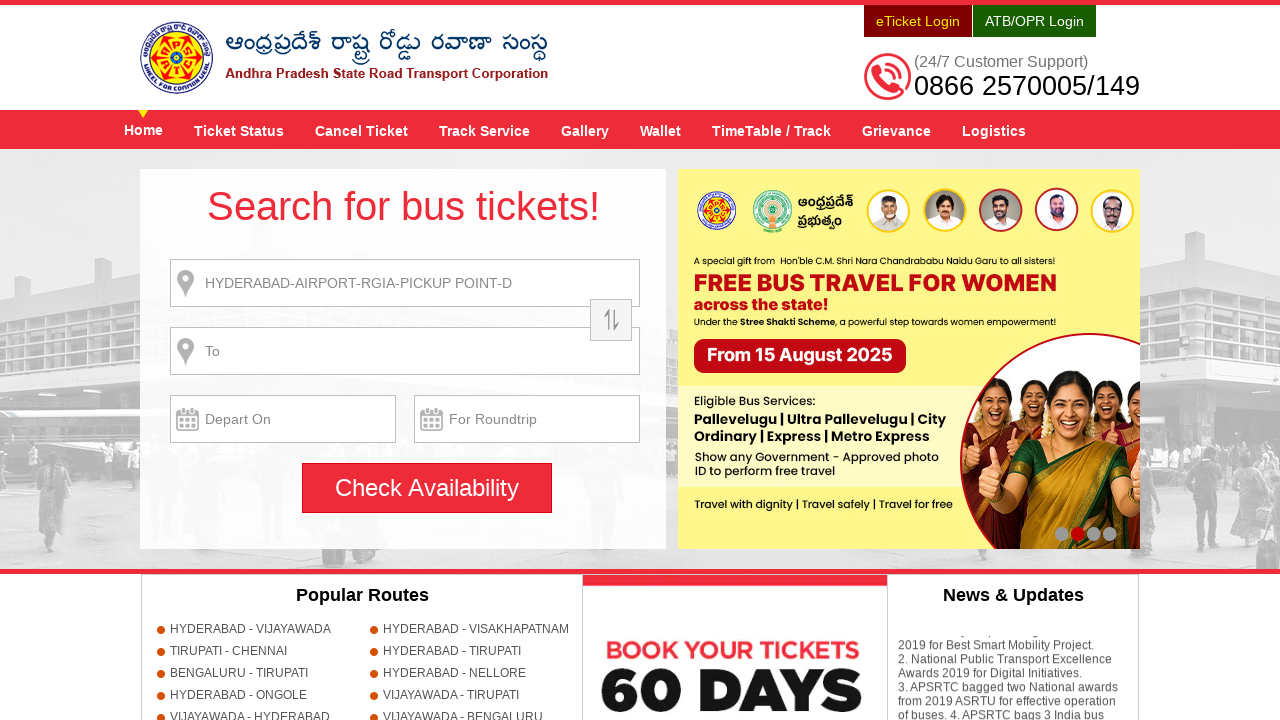